Randomly navigates to either English or Arabic version of the site

Starting URL: https://www.almosafer.com/en

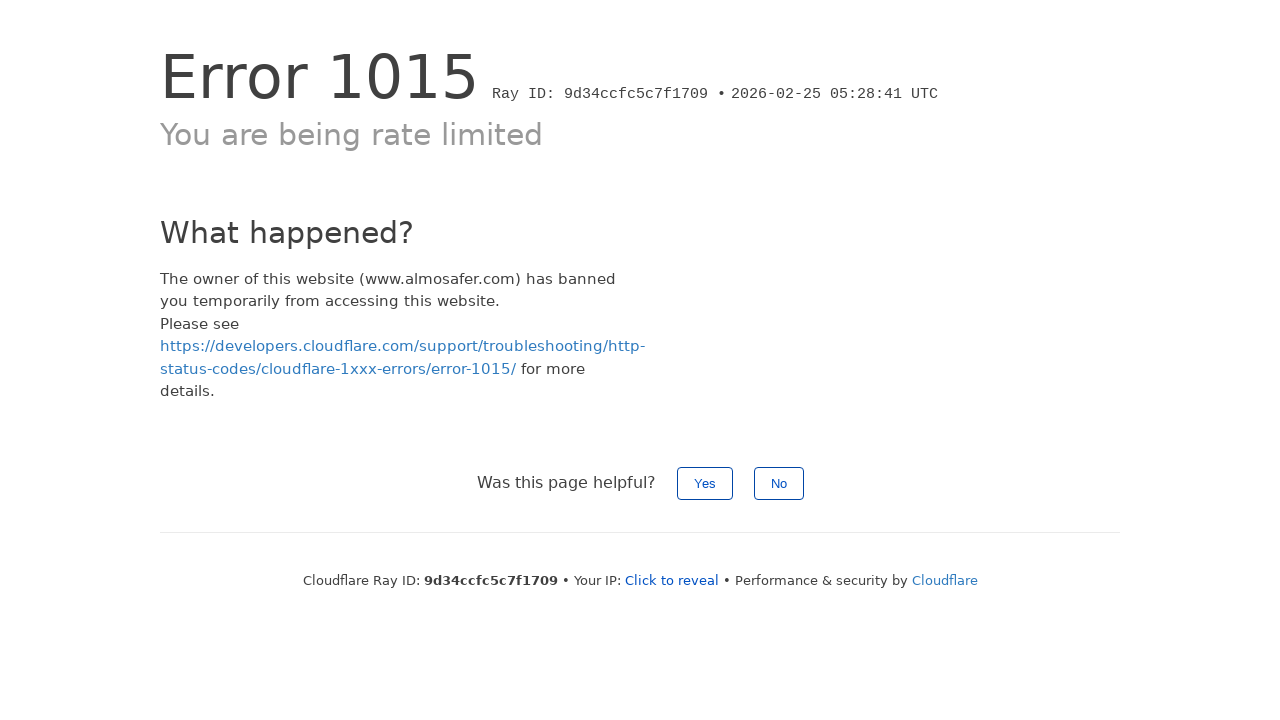

Navigated to randomly selected URL: https://www.almosafer.com/ar
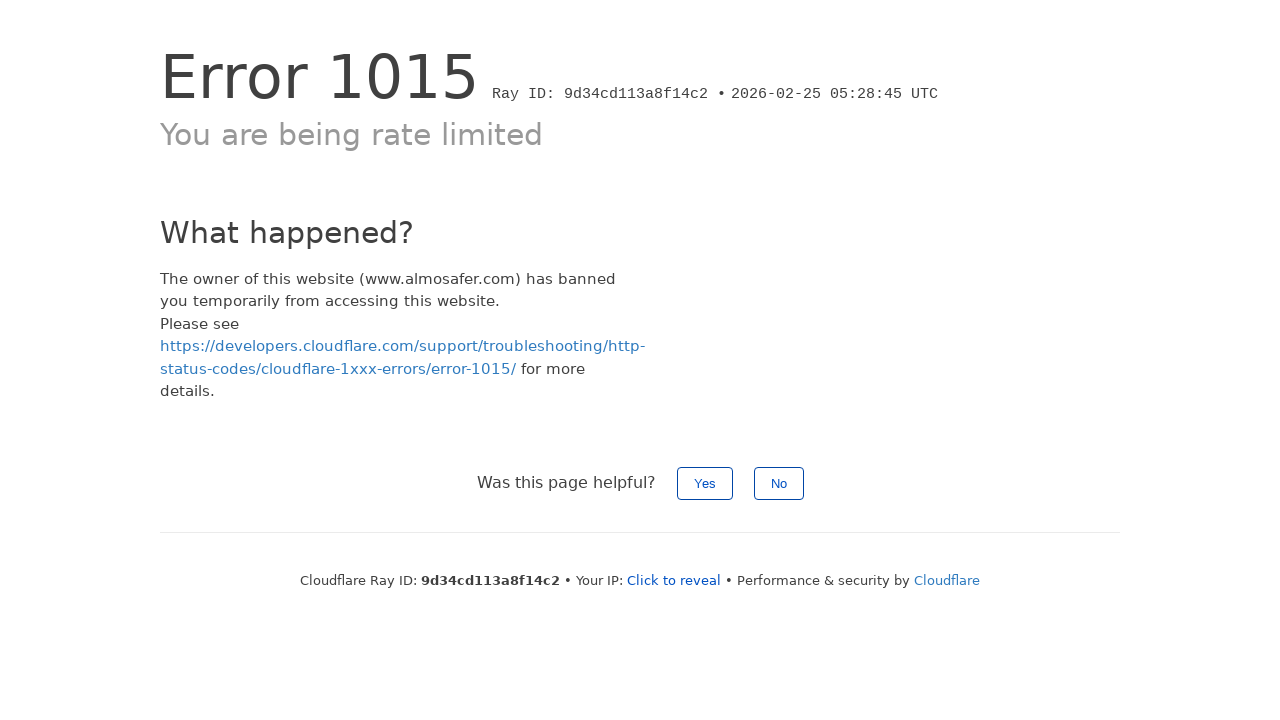

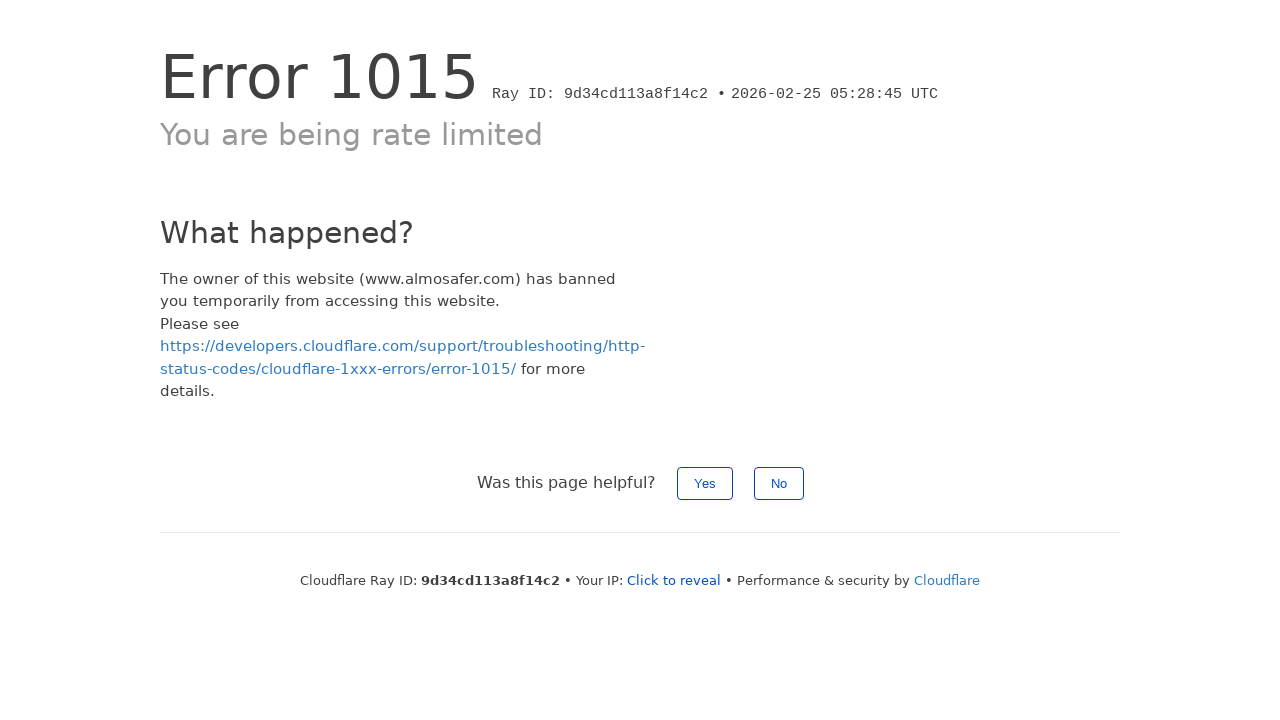